Tests basic alert functionality by clicking a button to trigger an alert and accepting it

Starting URL: https://demoqa.com/alerts

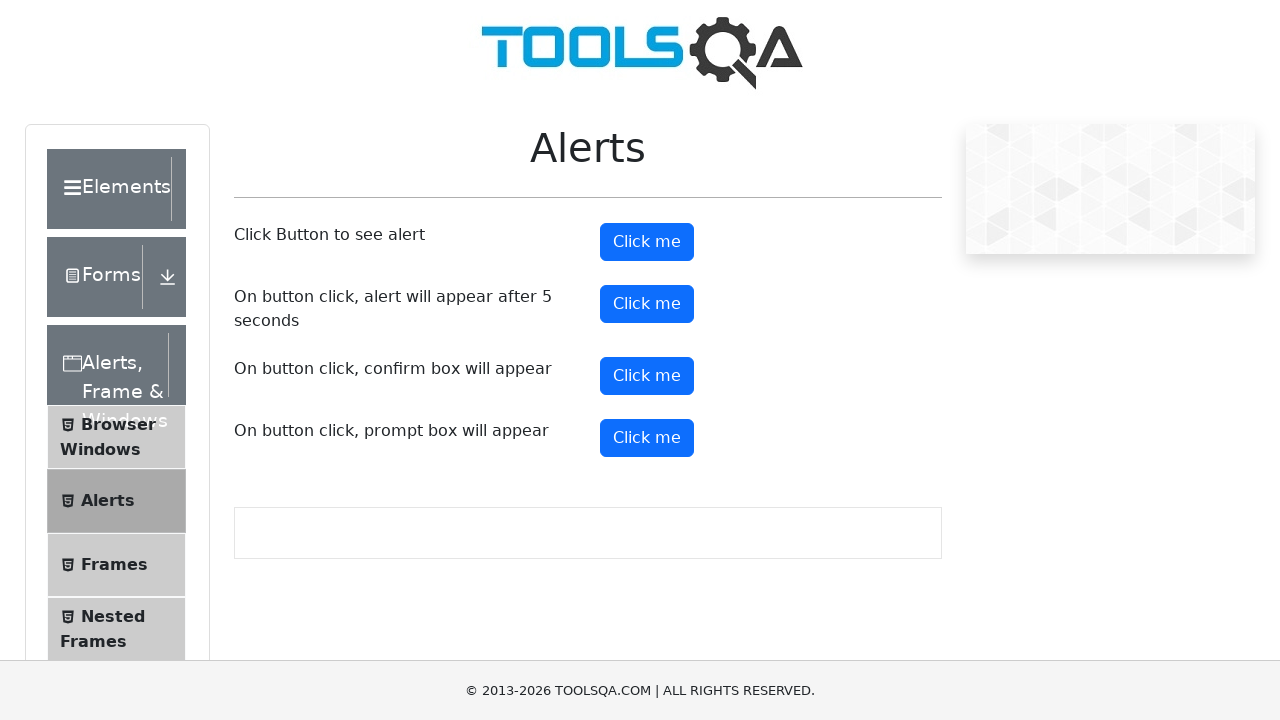

Clicked alert button to trigger alert dialog at (647, 242) on #alertButton
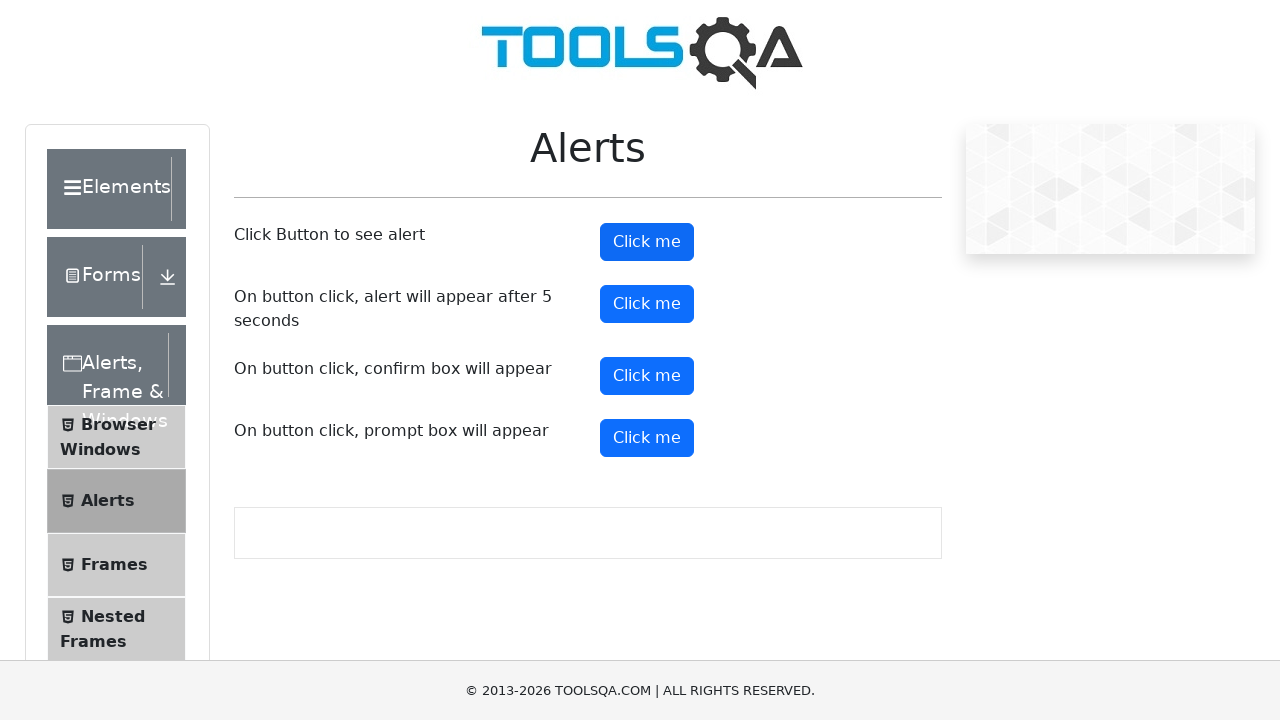

Set up dialog handler and accepted the alert
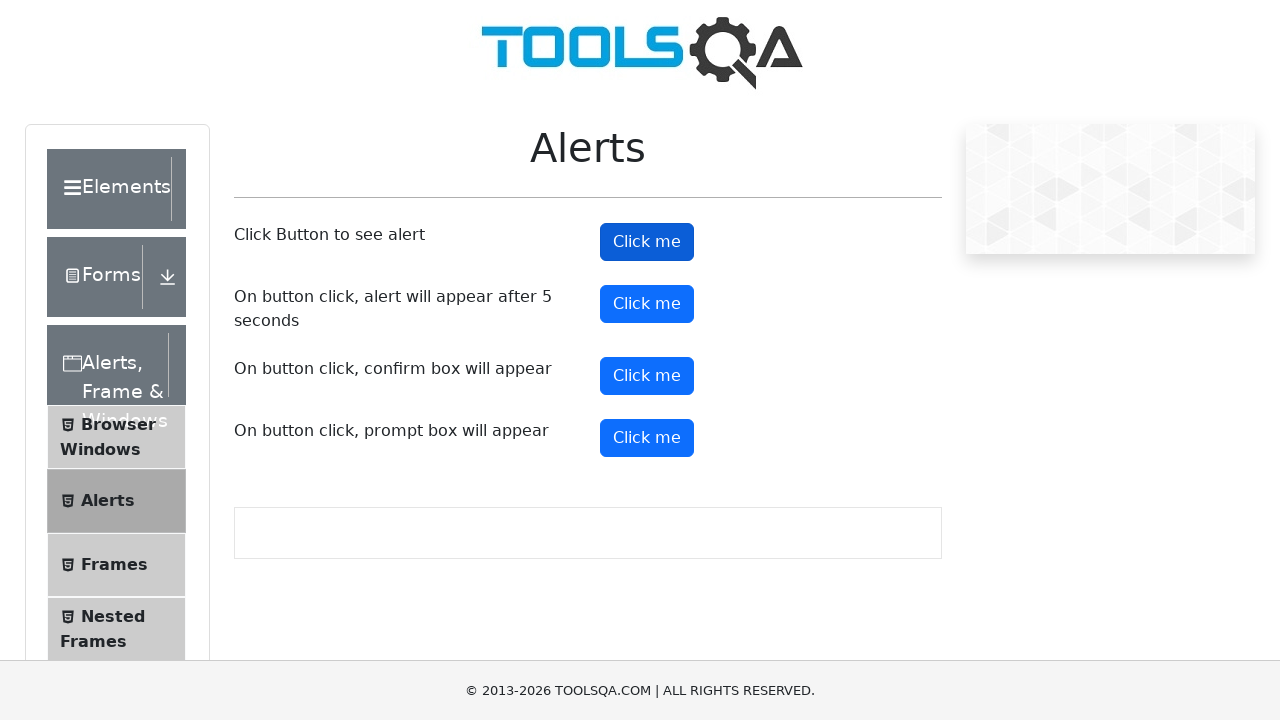

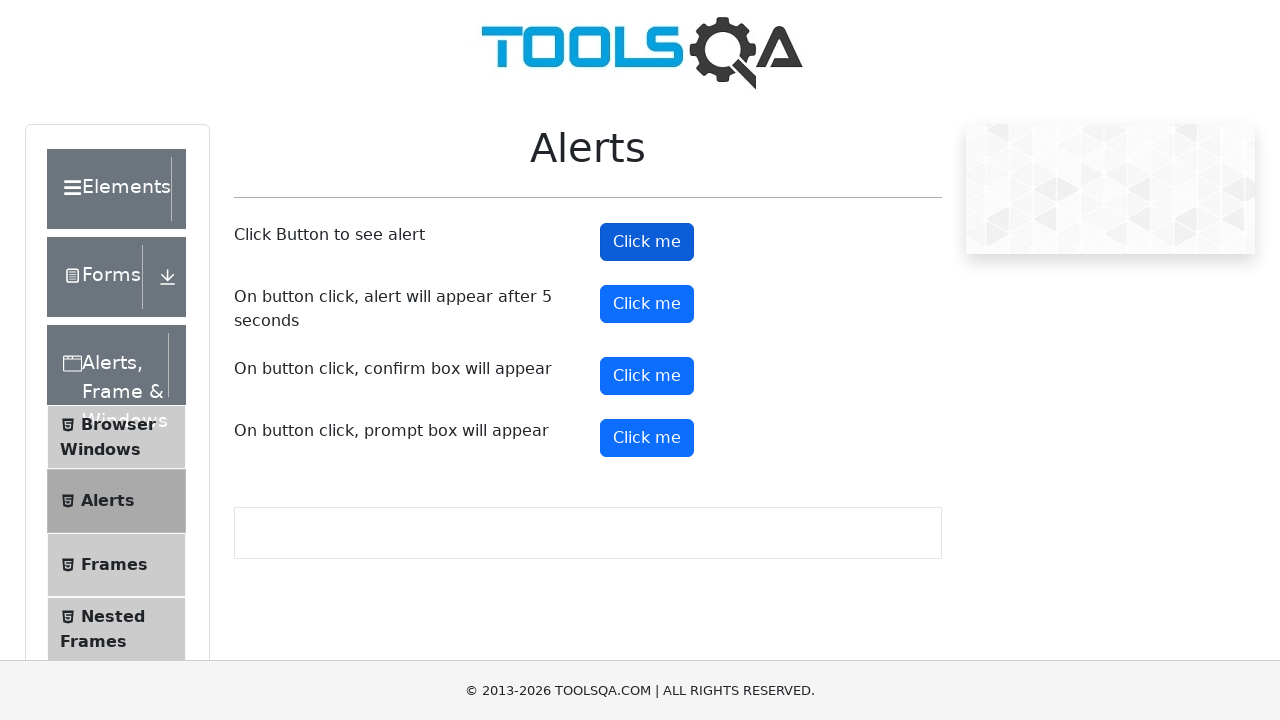